Tests window handling functionality by opening a new window, switching between windows, and verifying content in both parent and child windows

Starting URL: https://the-internet.herokuapp.com

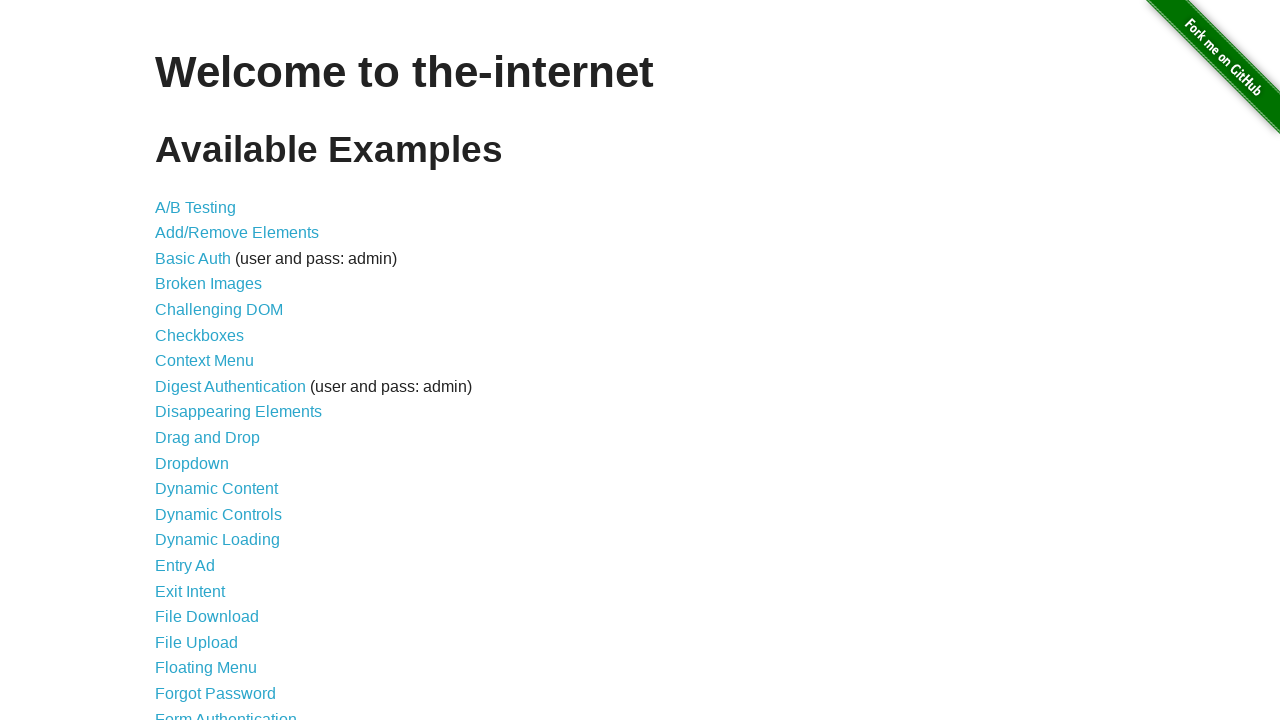

Clicked on Windows link at (218, 369) on a[href='/windows']
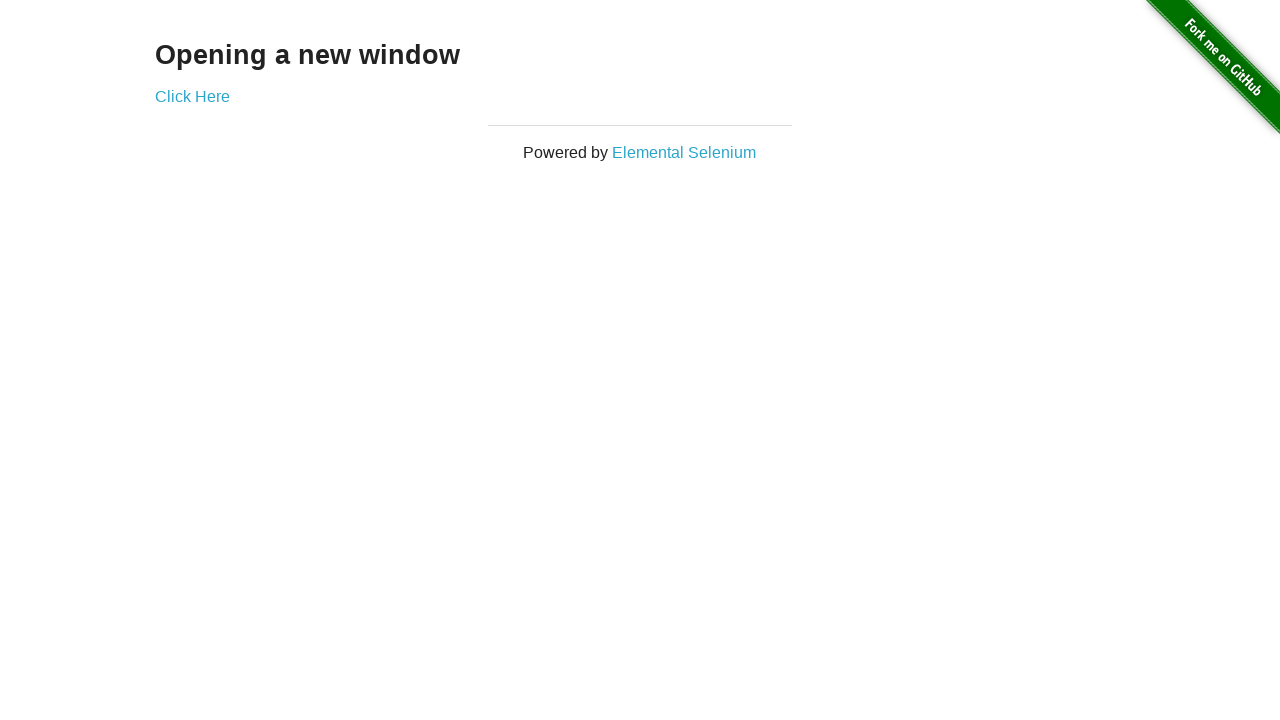

Clicked link to open new window and popup was intercepted at (192, 96) on a[href='/windows/new']
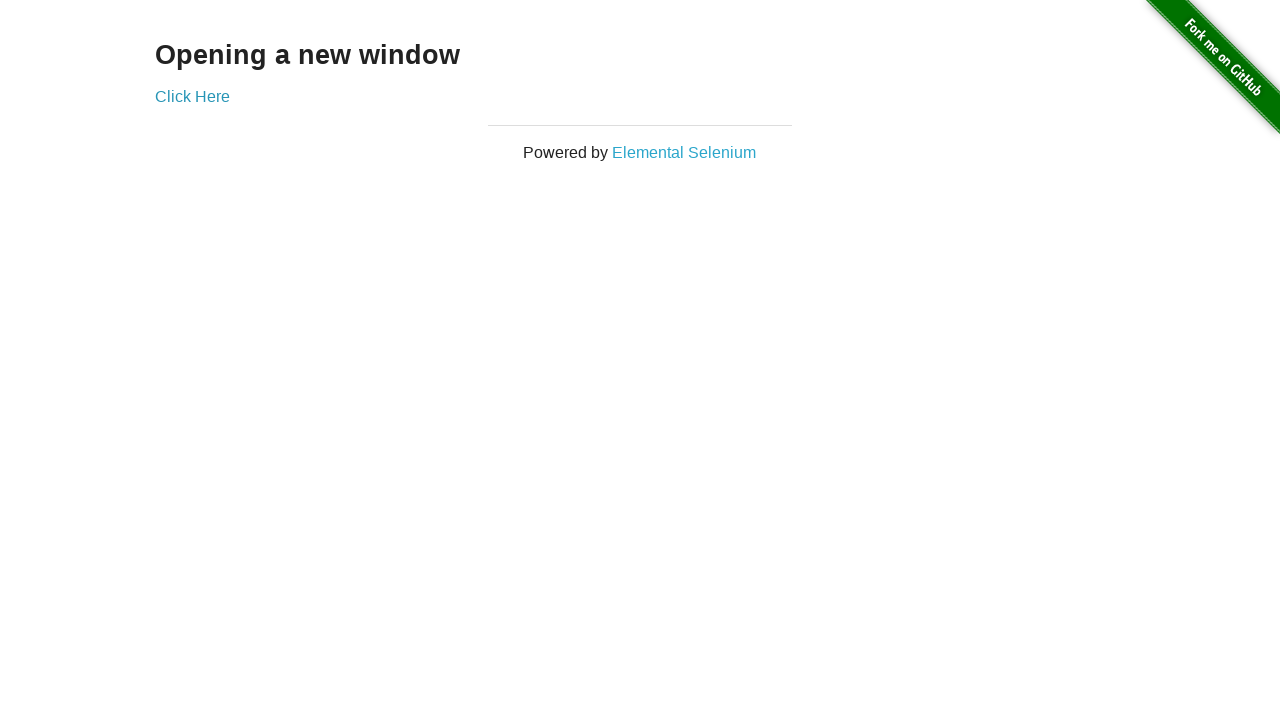

New window/page object retrieved from popup
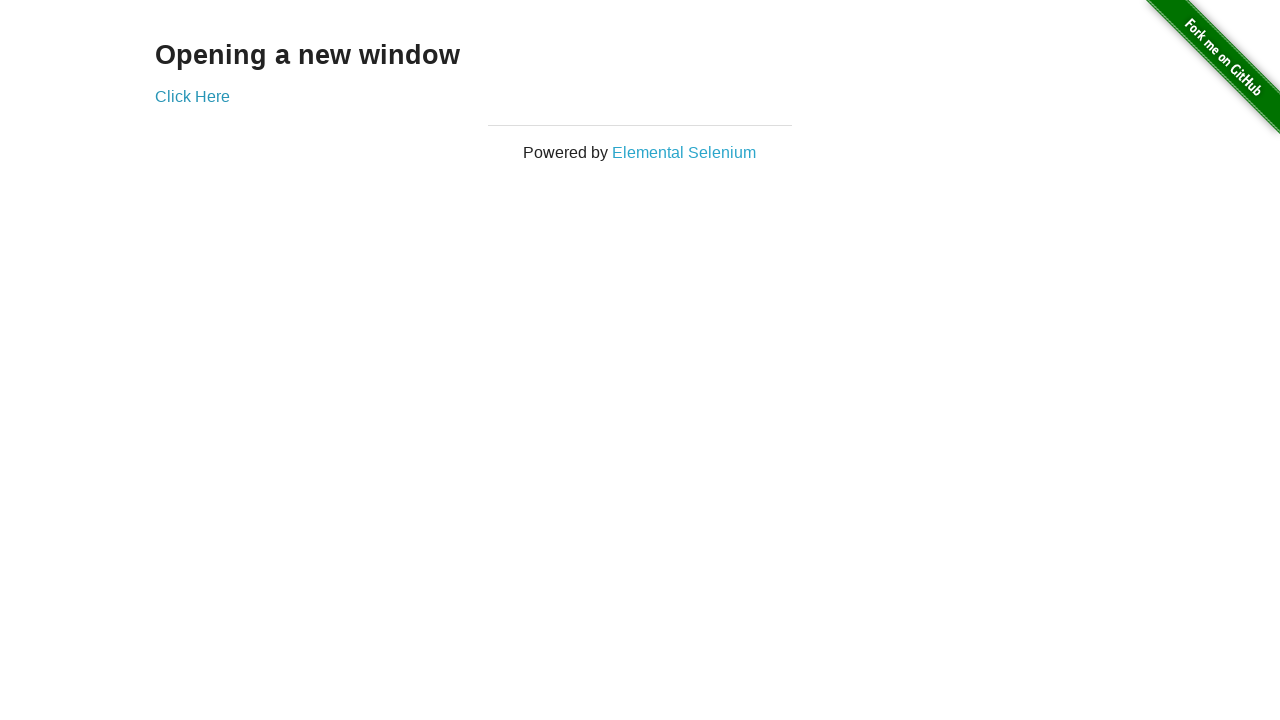

Waited for .example selector in new window
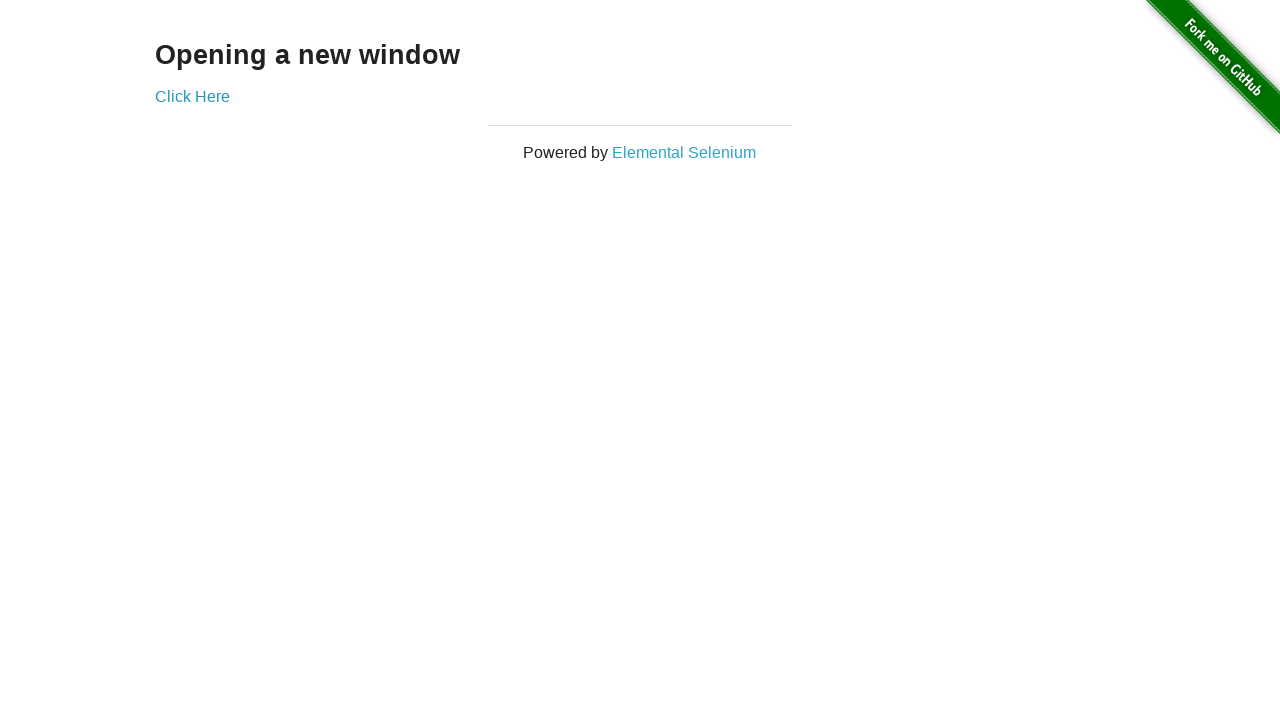

Retrieved and printed text content from .example in new window
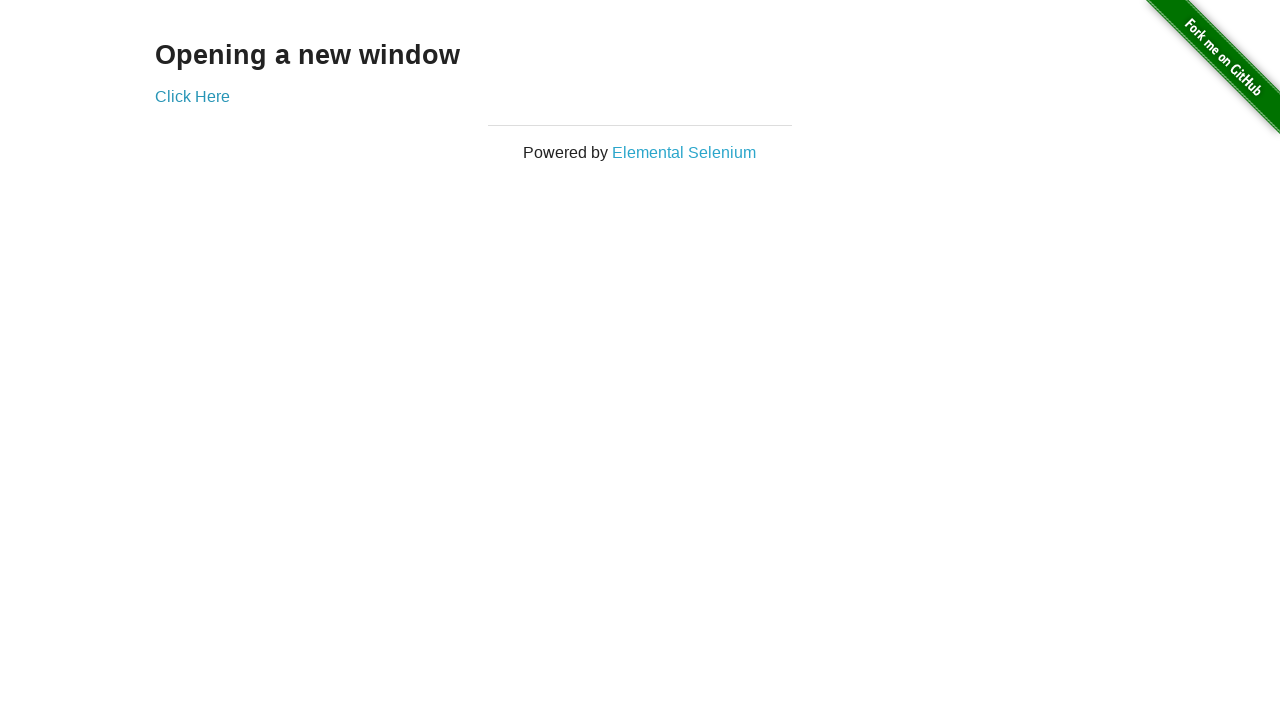

Waited for heading element in original window
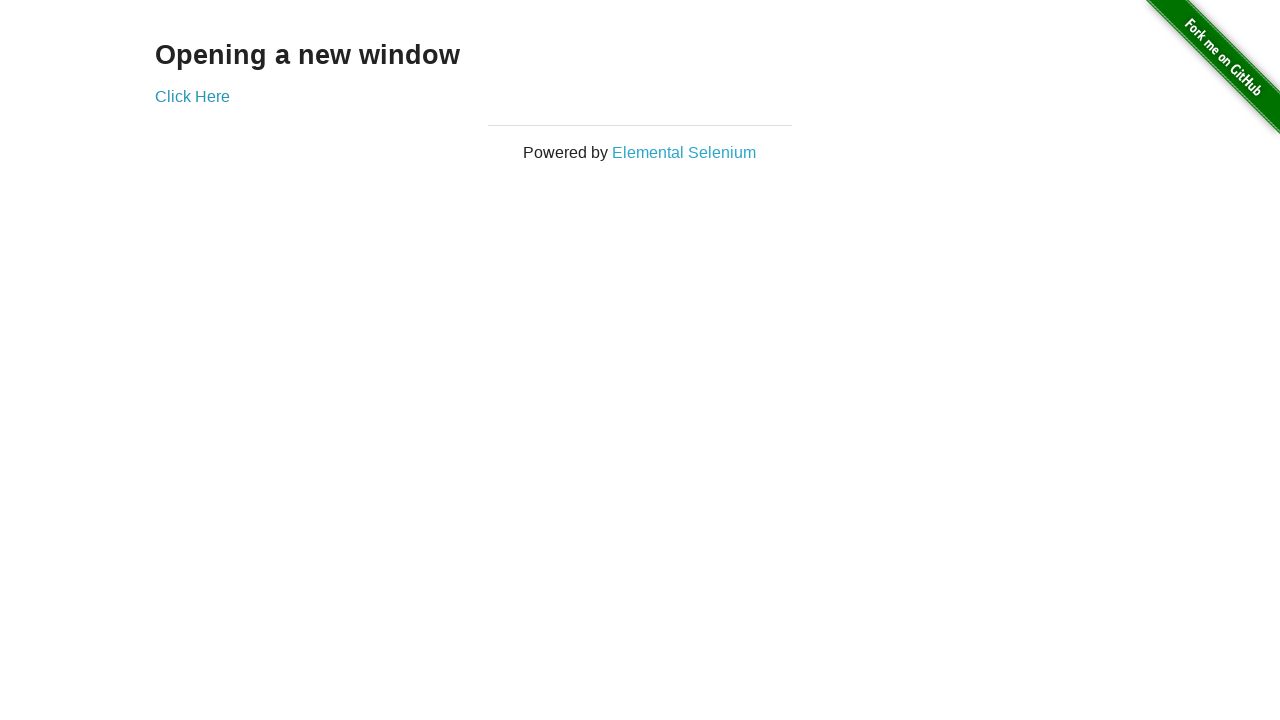

Retrieved and printed text content from heading in original window
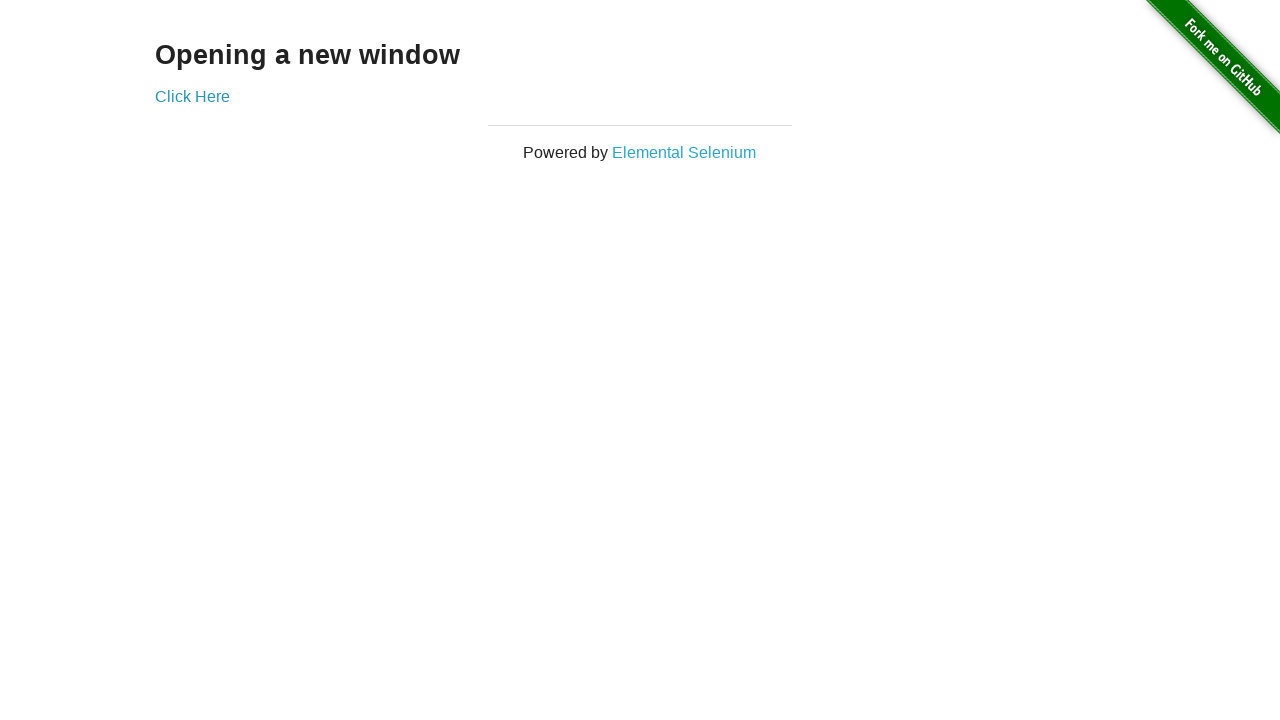

Closed the new window
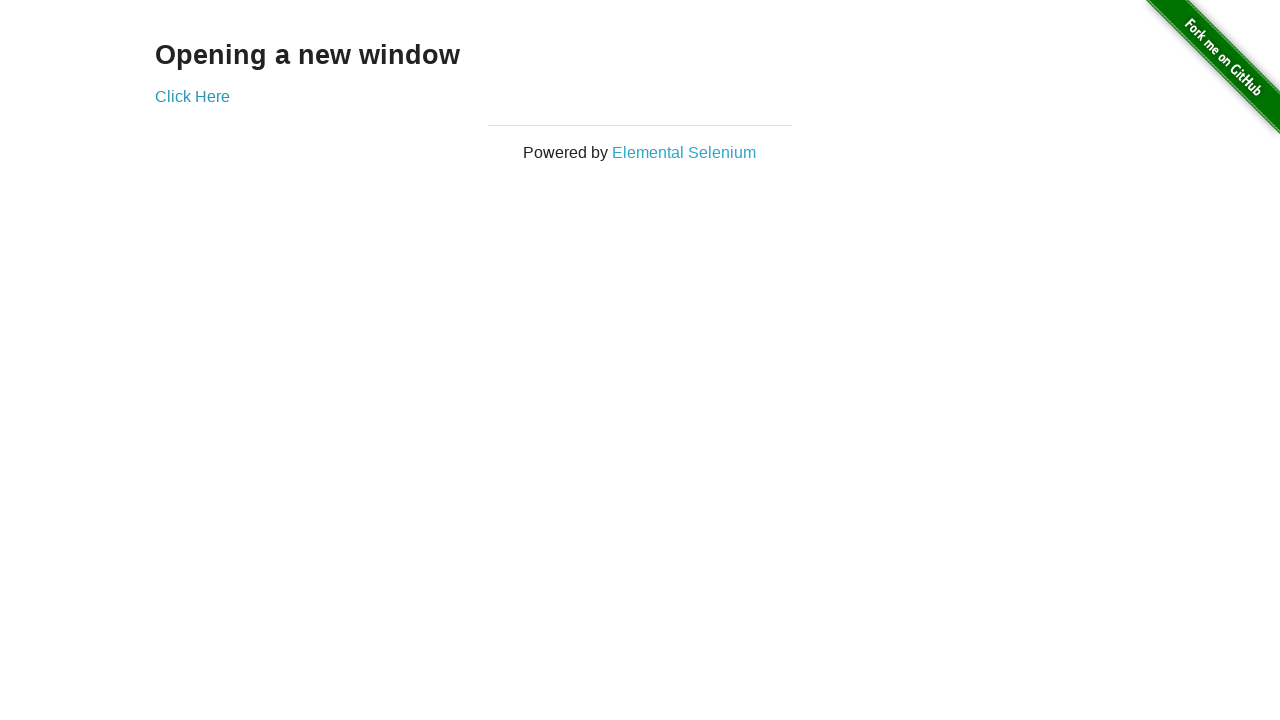

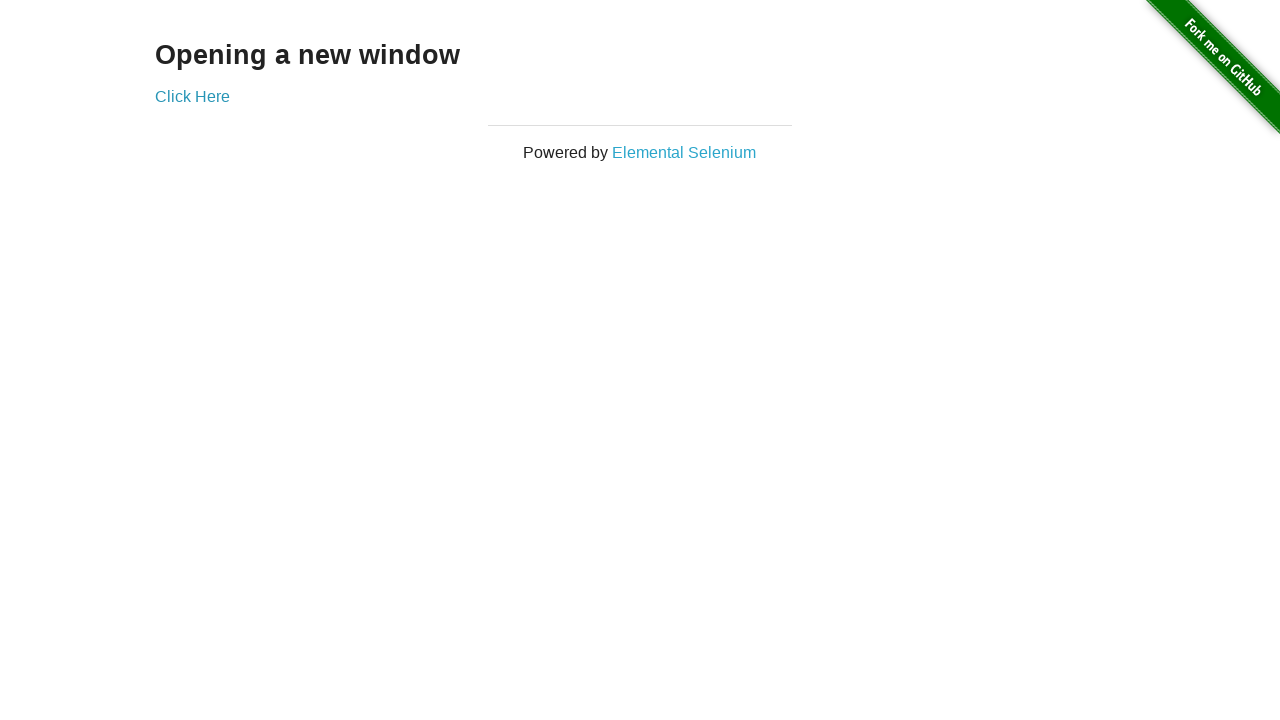